Tests the drag and drop functionality on the jQuery UI Droppable demo page by dragging an element onto a drop target within an iframe and verifying the drop was successful.

Starting URL: https://jqueryui.com/droppable/

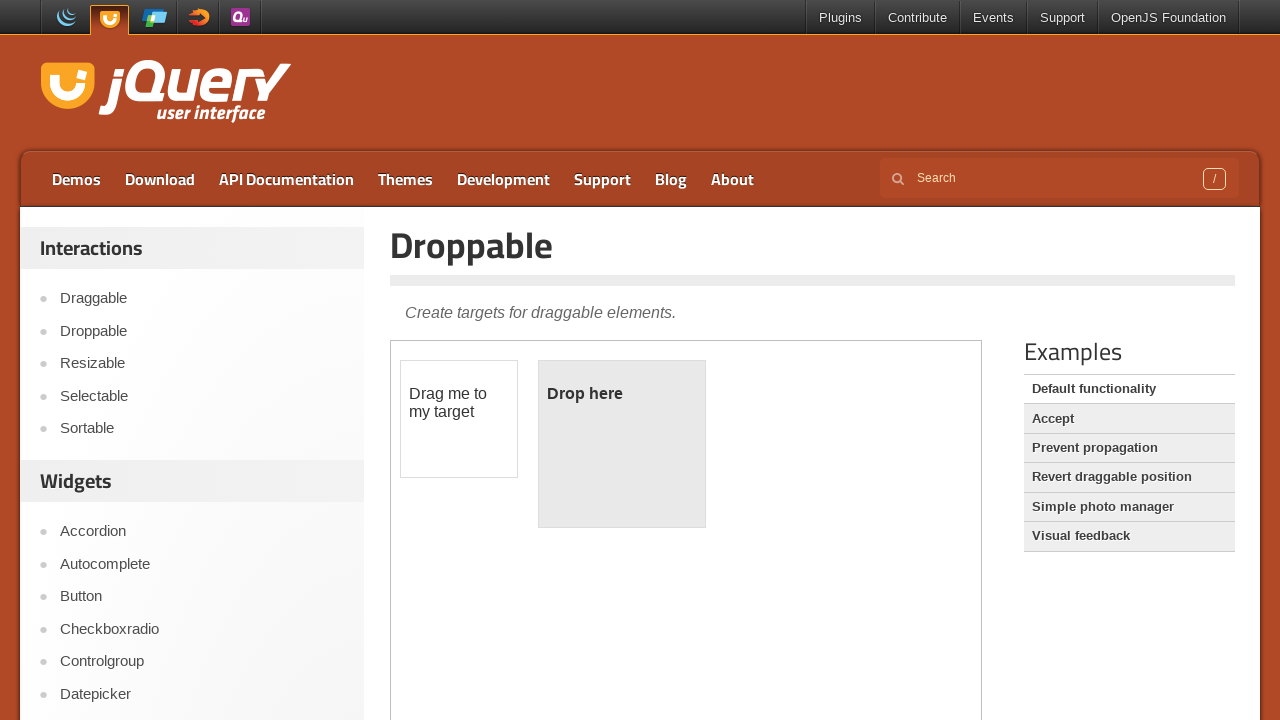

Located the demo iframe containing draggable elements
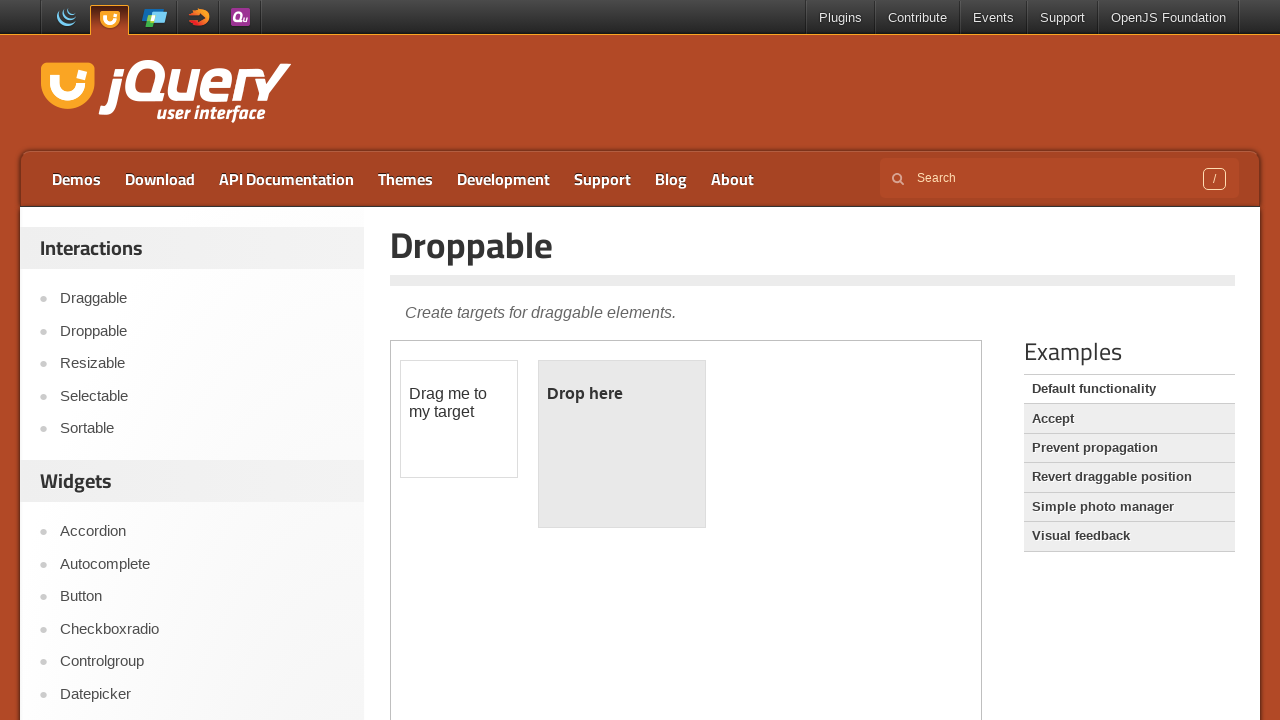

Located the draggable source element
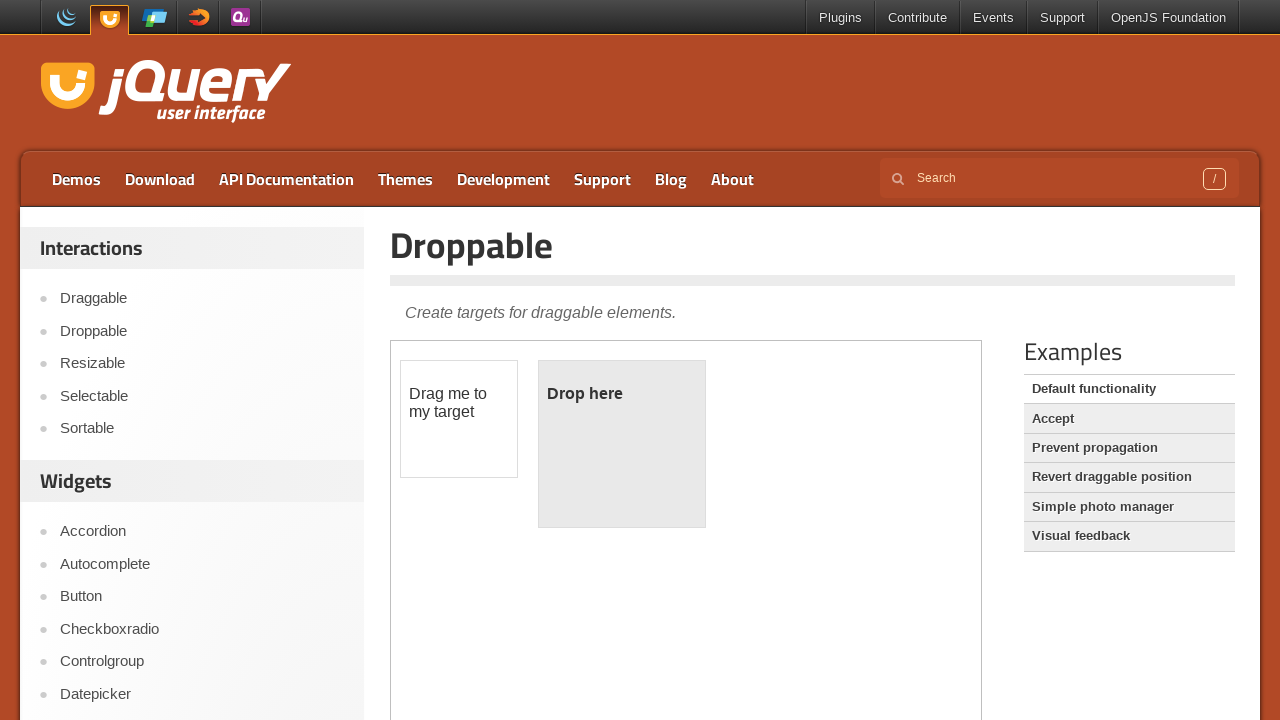

Located the droppable target element
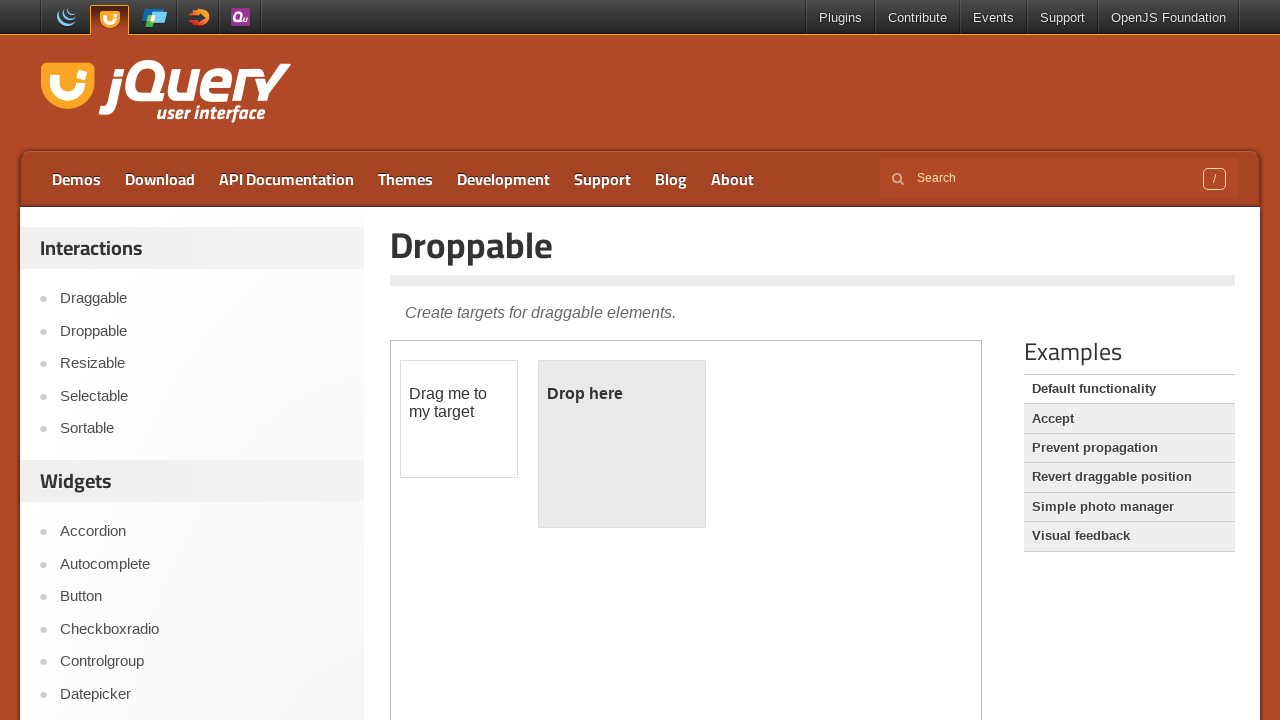

Dragged the source element onto the target element at (622, 444)
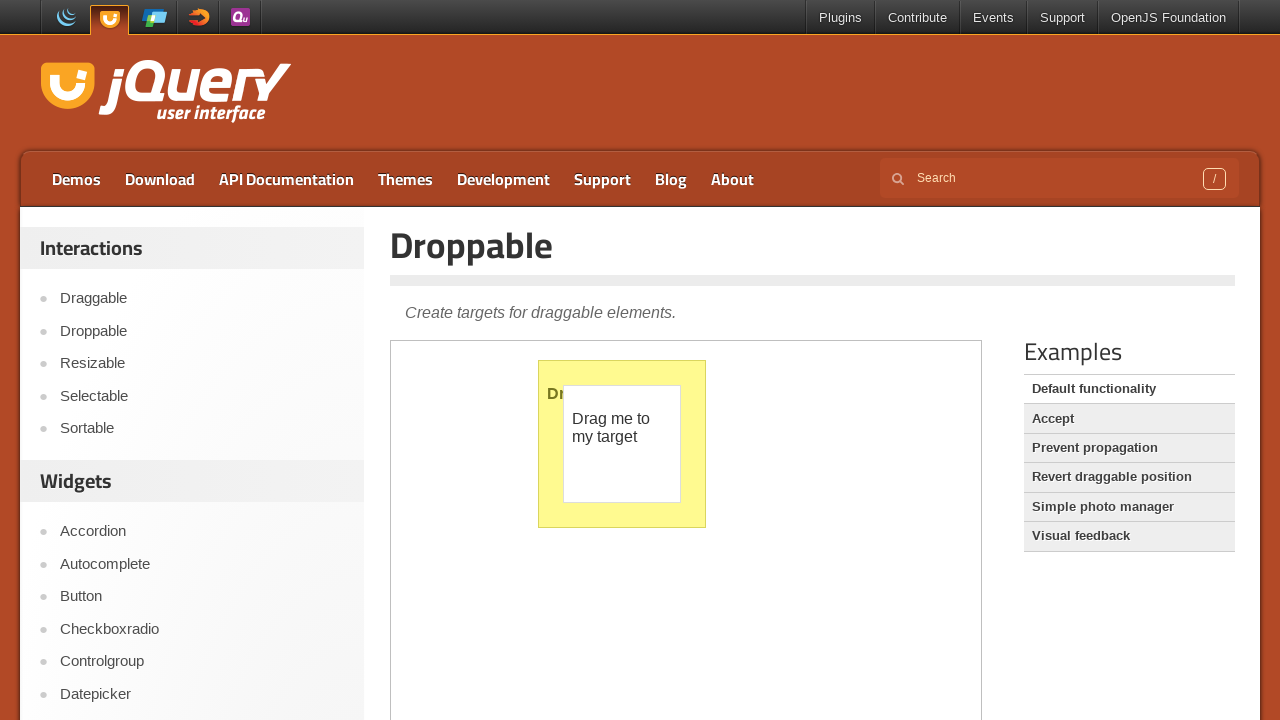

Verified drop was successful - target element now has highlight class
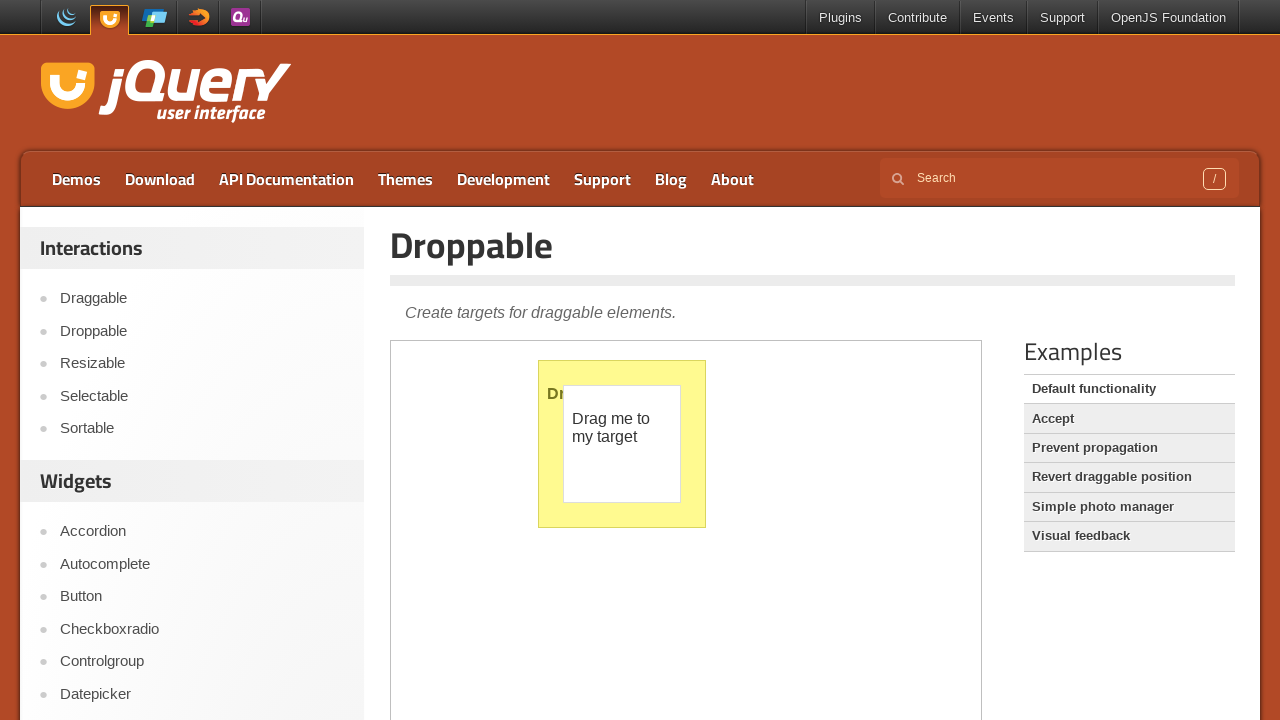

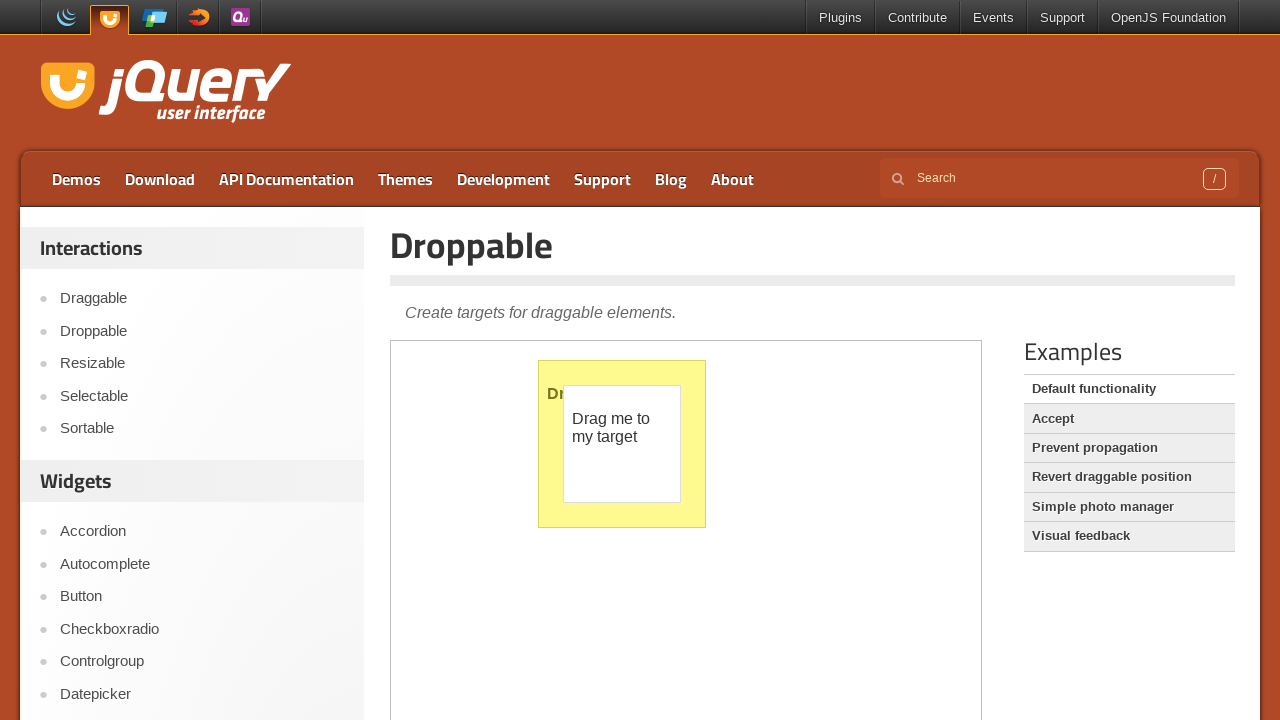